Tests JavaScript prompt dialog handling by clicking a prompt button, dismissing the dialog, and then filling a username field with a phone number.

Starting URL: http://121.43.169.97:8848/pageA.html

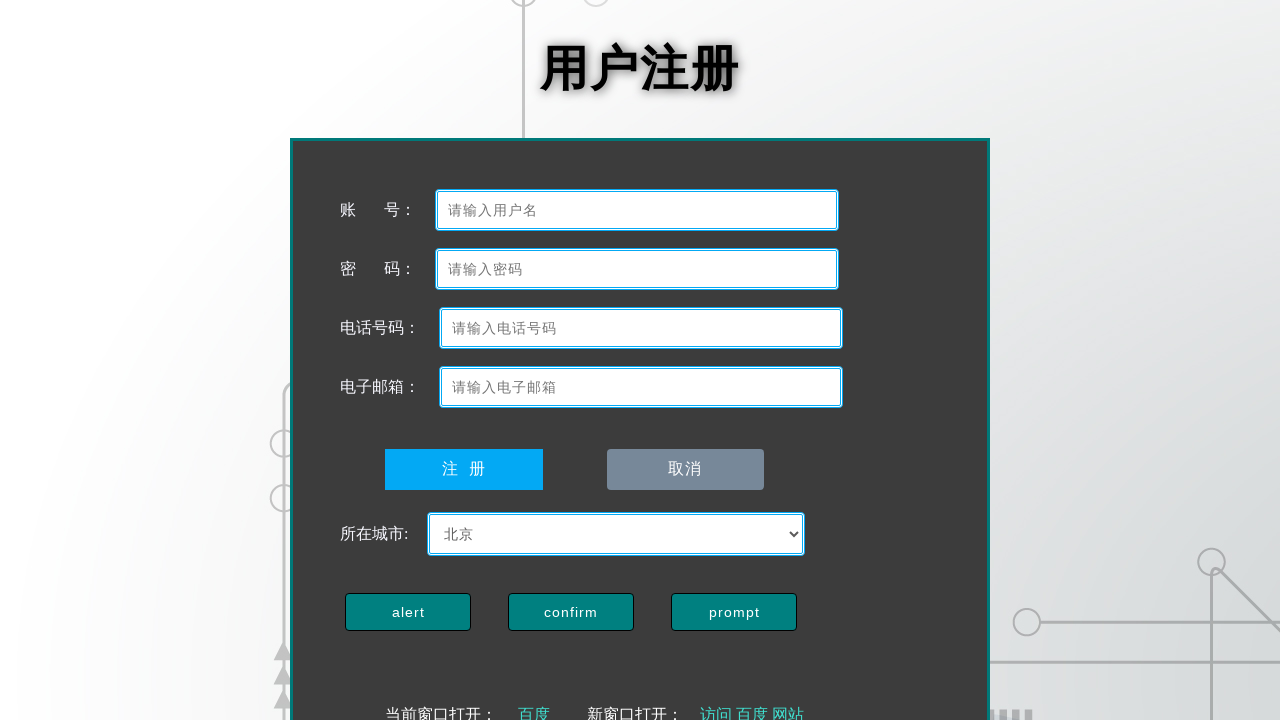

Set up dialog handler to dismiss prompt dialogs
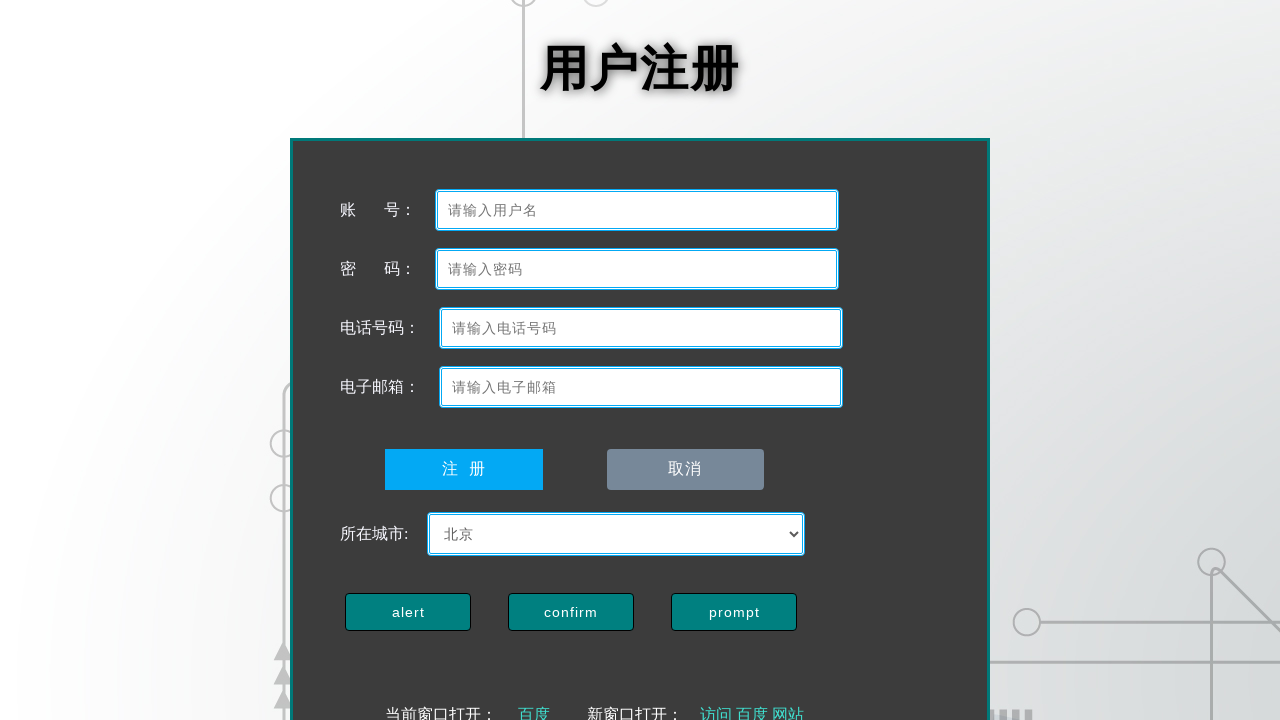

Clicked prompt button to trigger JavaScript prompt dialog at (734, 612) on #prompta
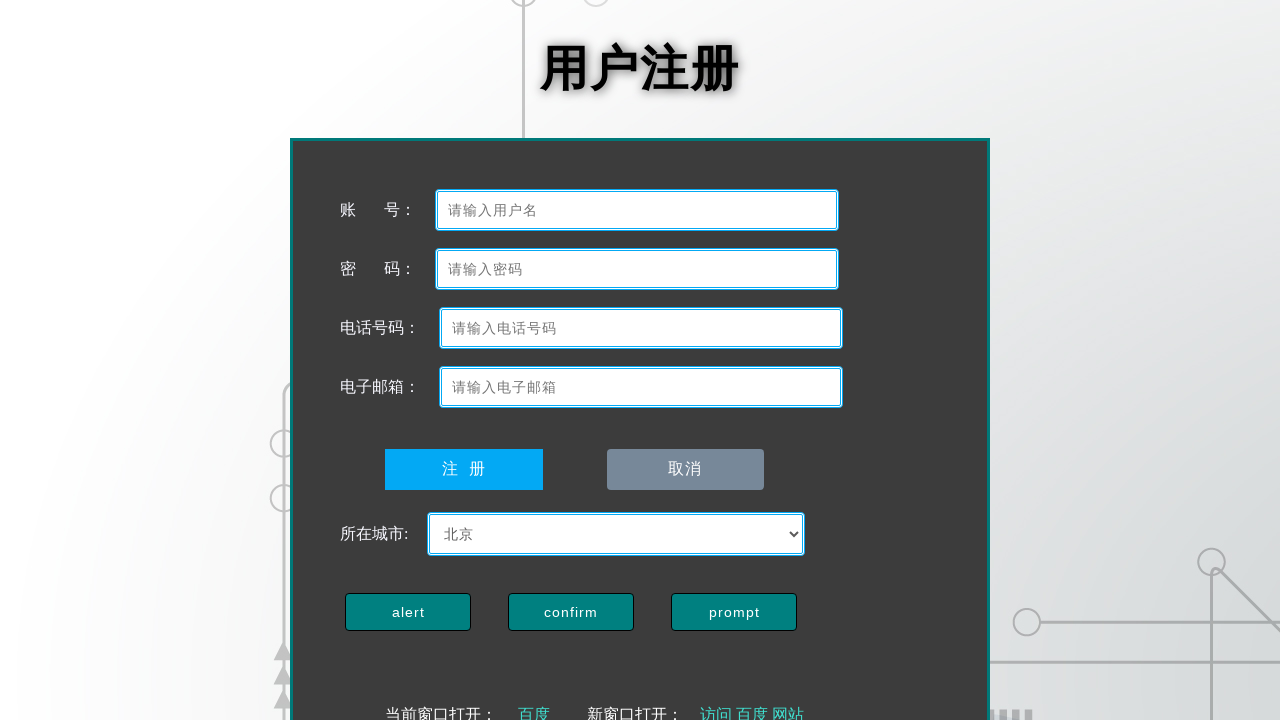

Waited for dialog handling to complete
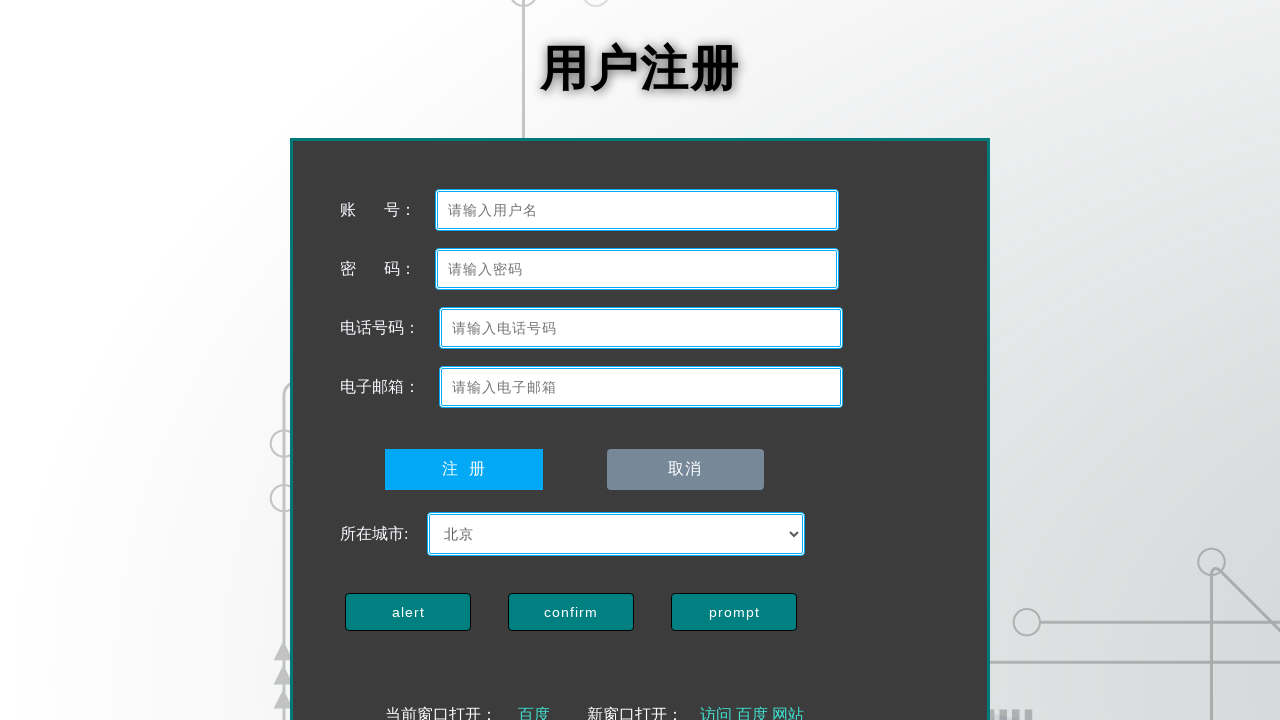

Filled username field with phone number 13488888888 on #userA
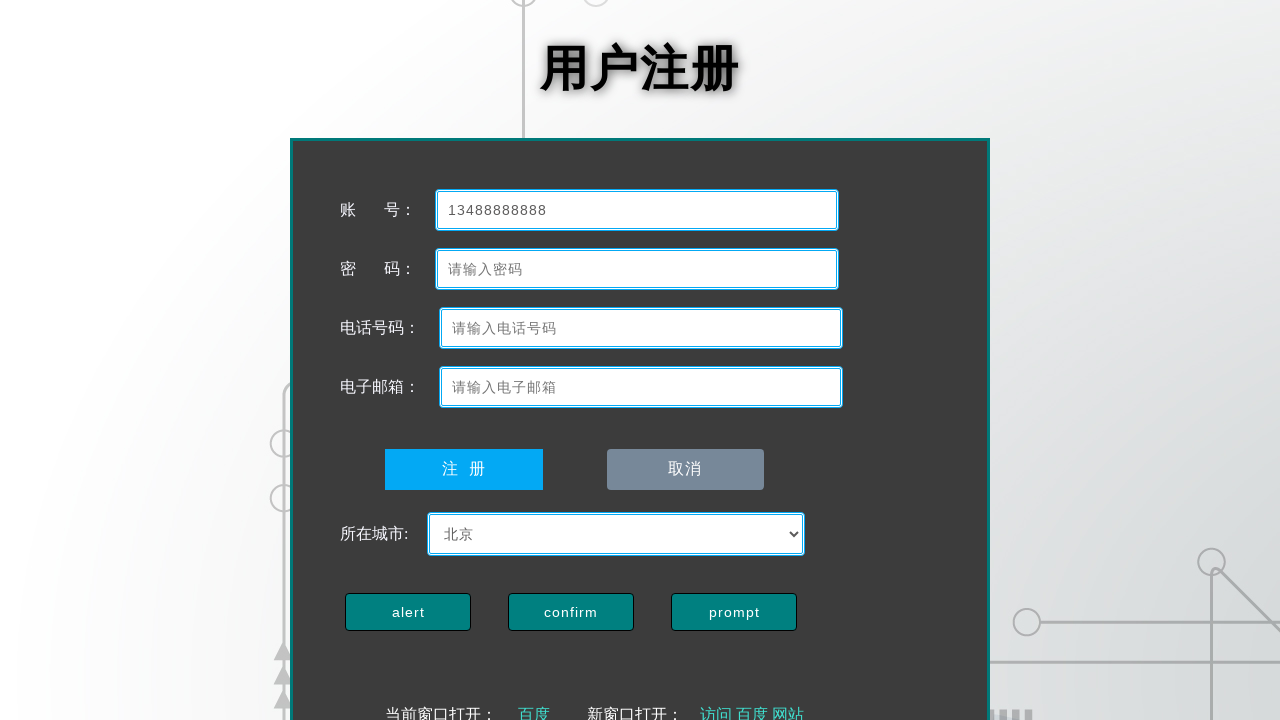

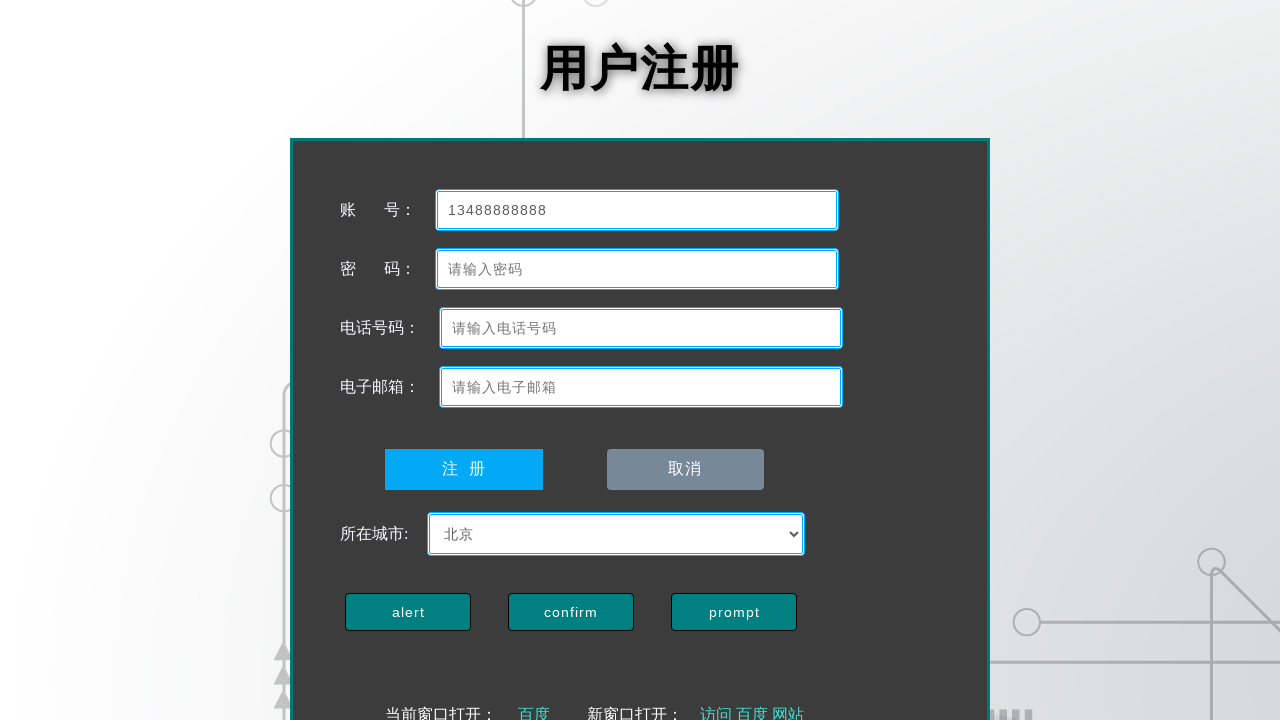